Tests text input functionality by entering a random string in the input field and clicking the button, verifying the button text updates to match the entered text

Starting URL: http://uitestingplayground.com/textinput

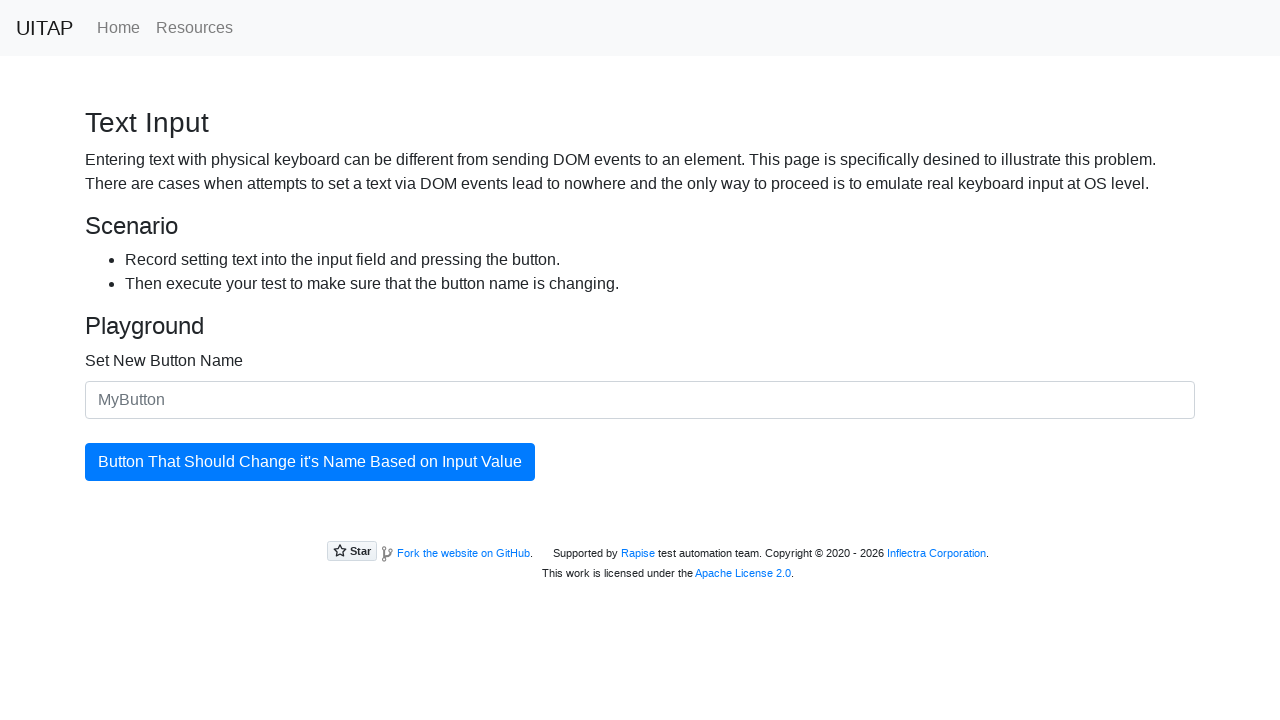

Generated random string 'TestButton_7x9K' for input
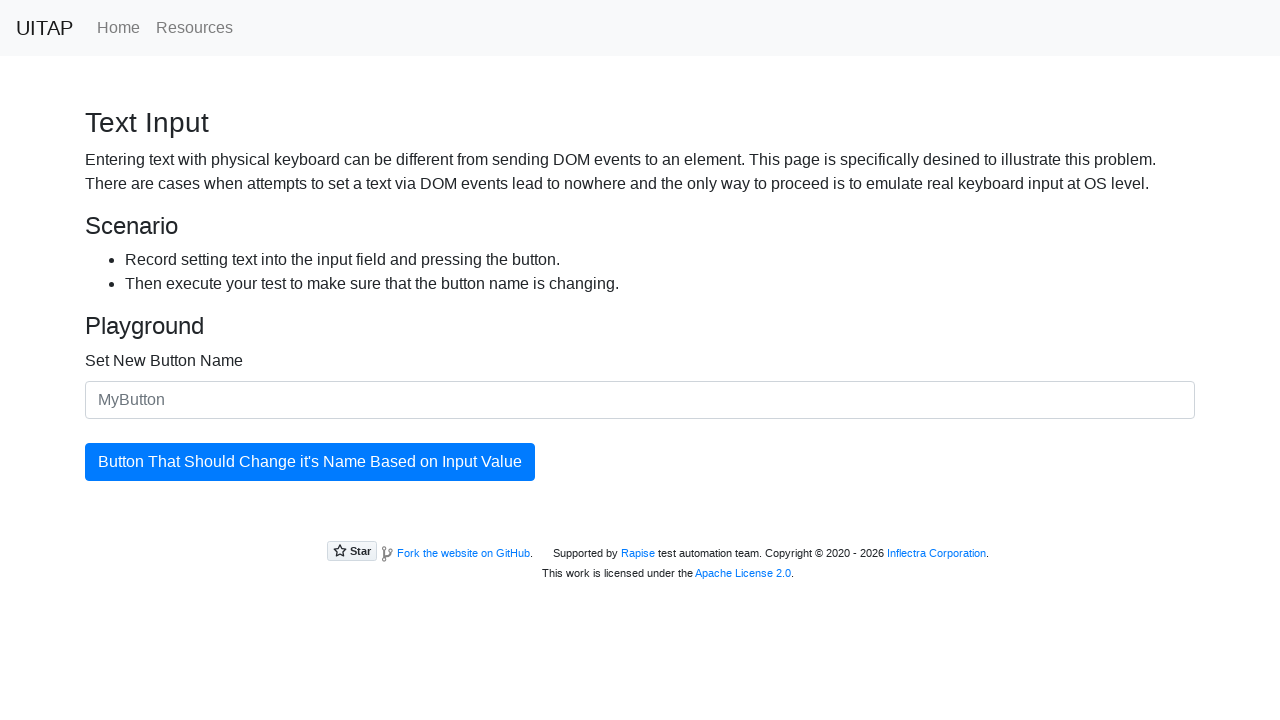

Filled input field with random string 'TestButton_7x9K' on #newButtonName
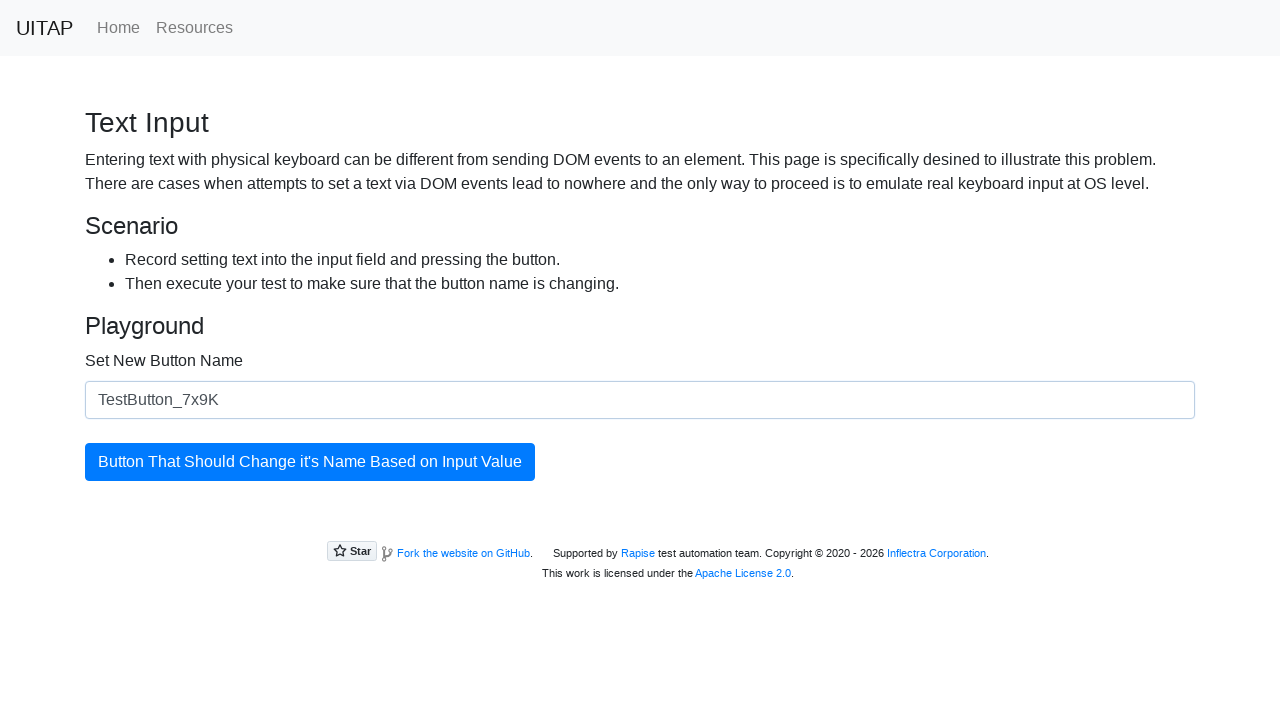

Clicked the updating button at (310, 462) on #updatingButton
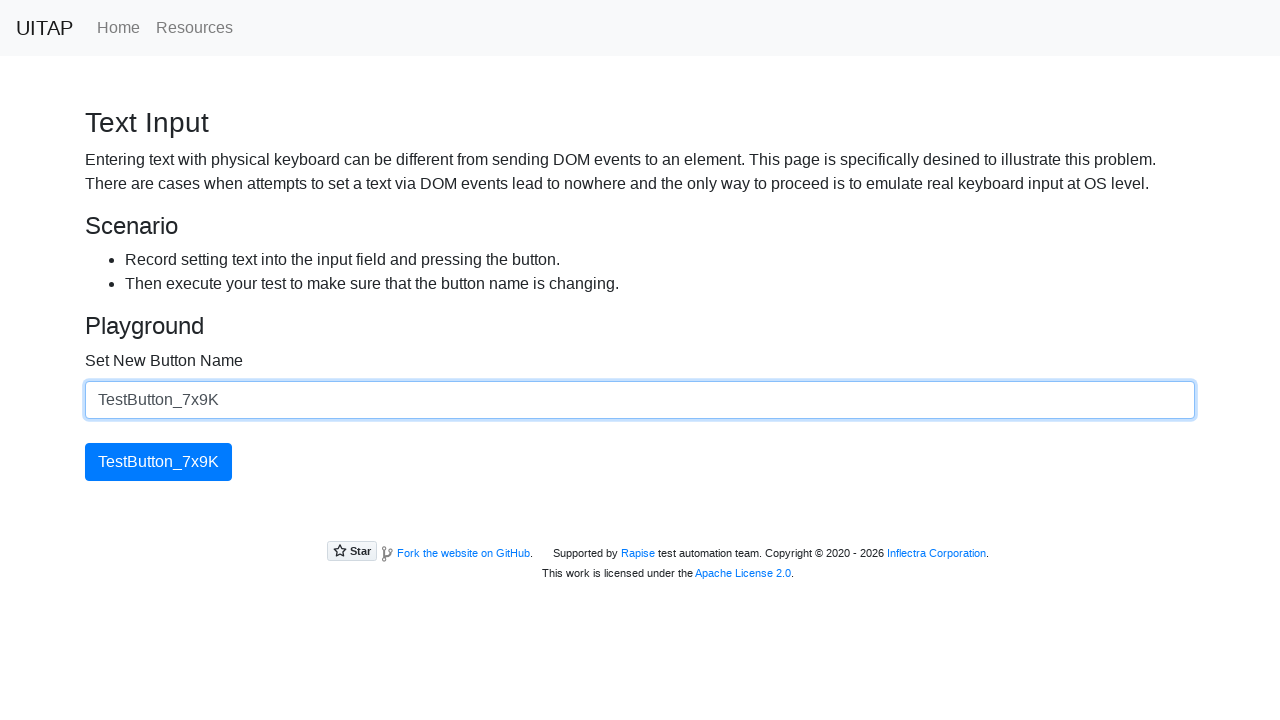

Waited 500ms for button text to update
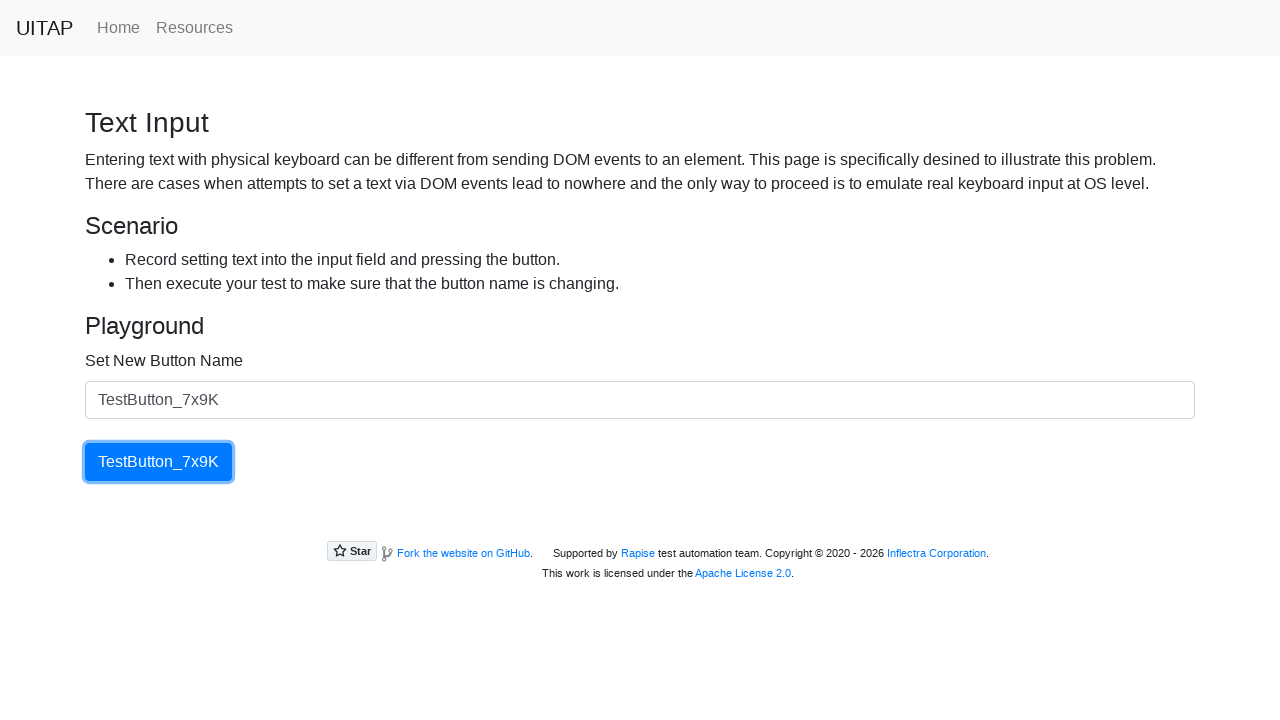

Retrieved button text after click
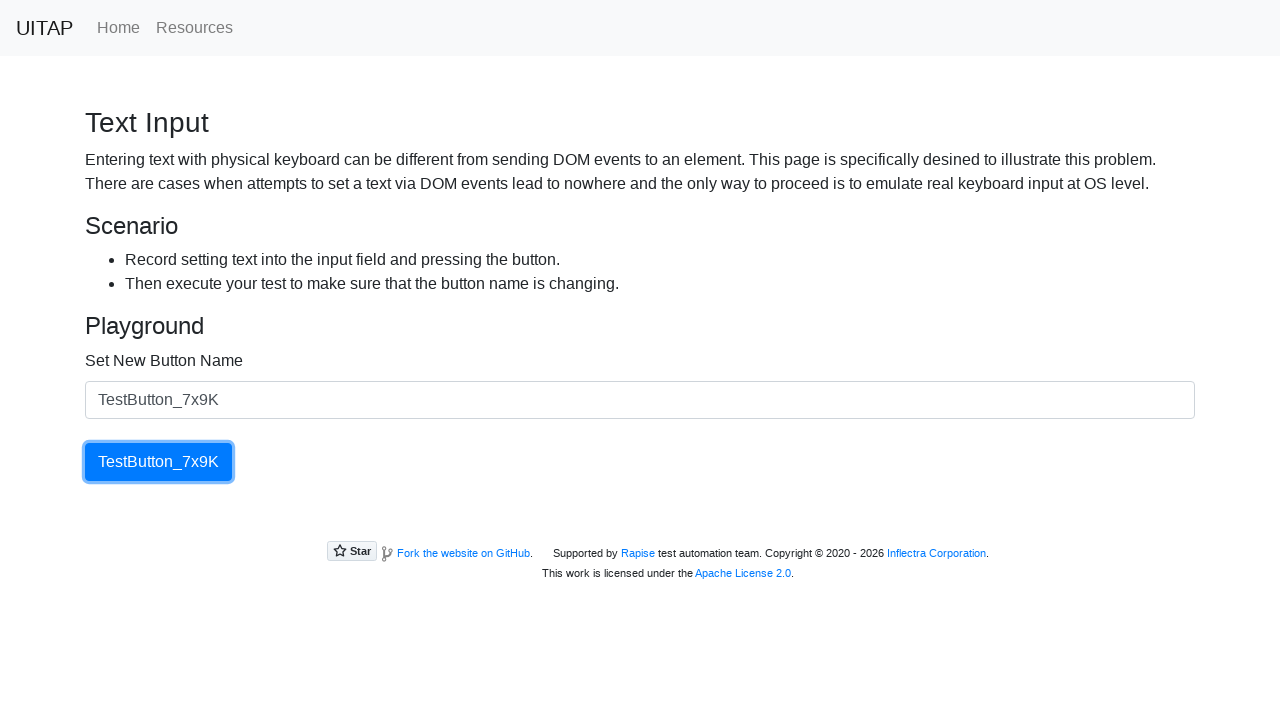

Verified button text matches entered text 'TestButton_7x9K'
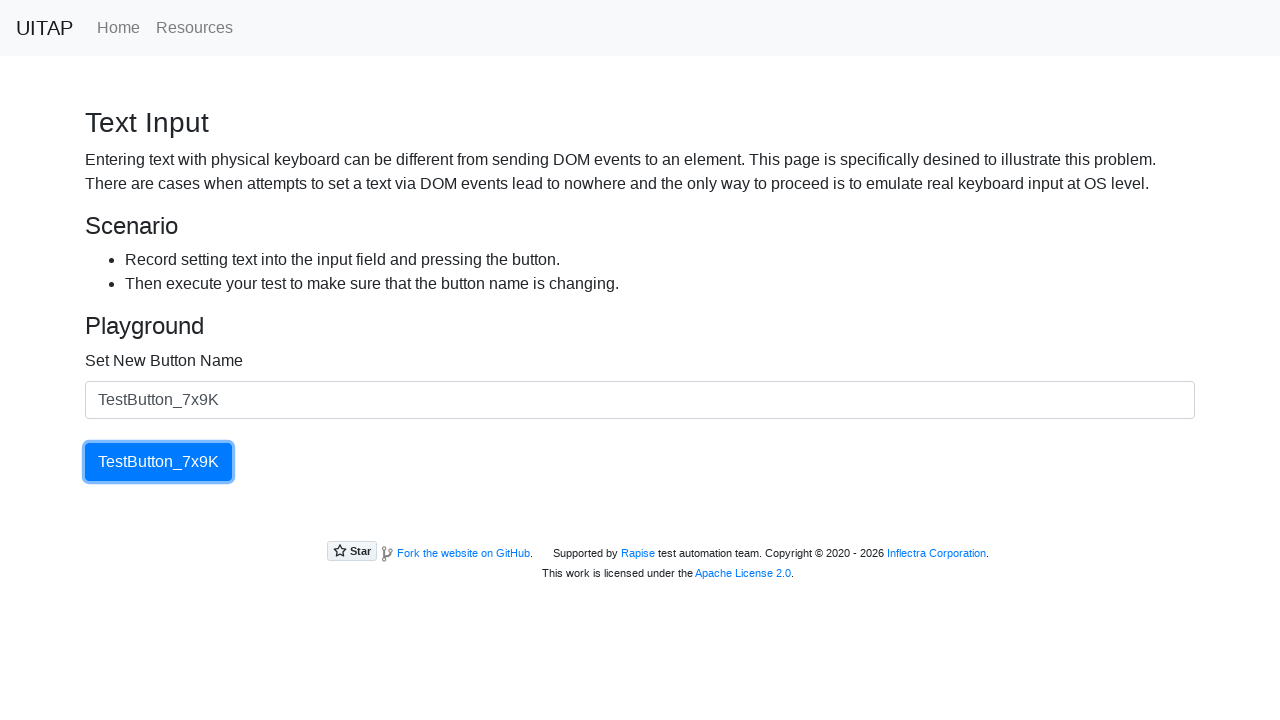

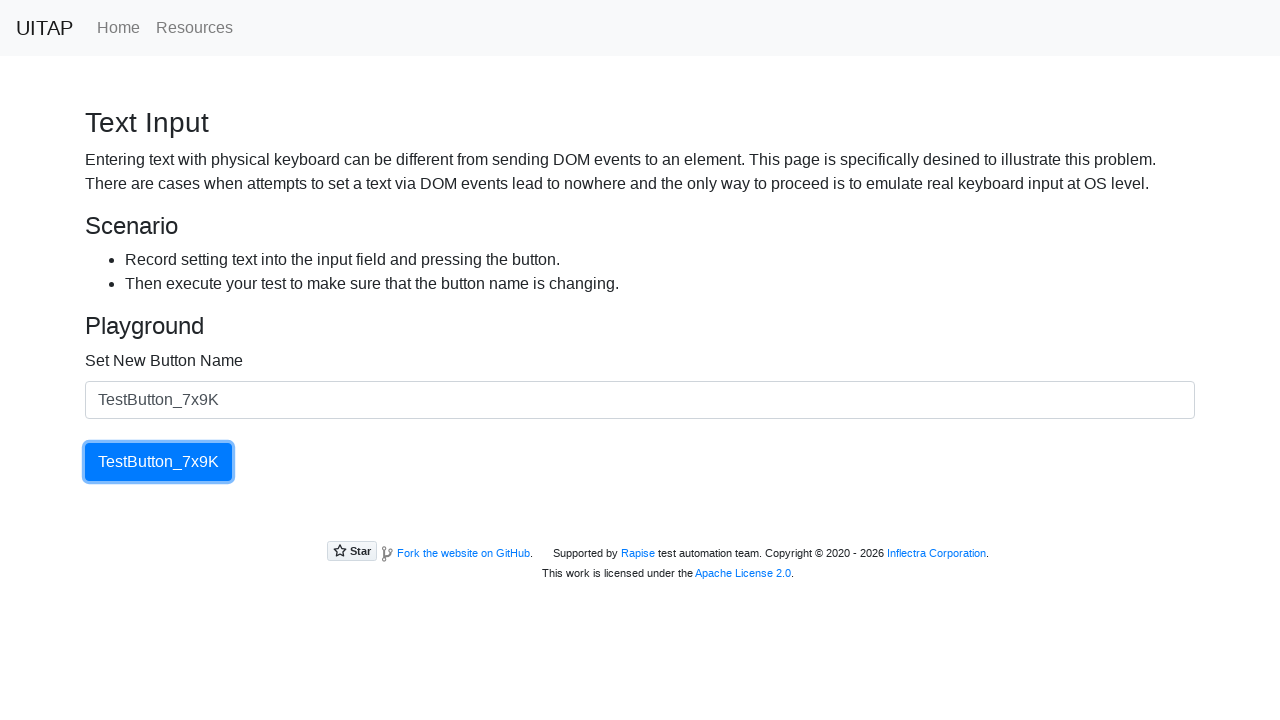